Tests the visibility of the Fintech submenu by hovering over Verticals and then Fintech option

Starting URL: https://www.tranktechnologies.com/

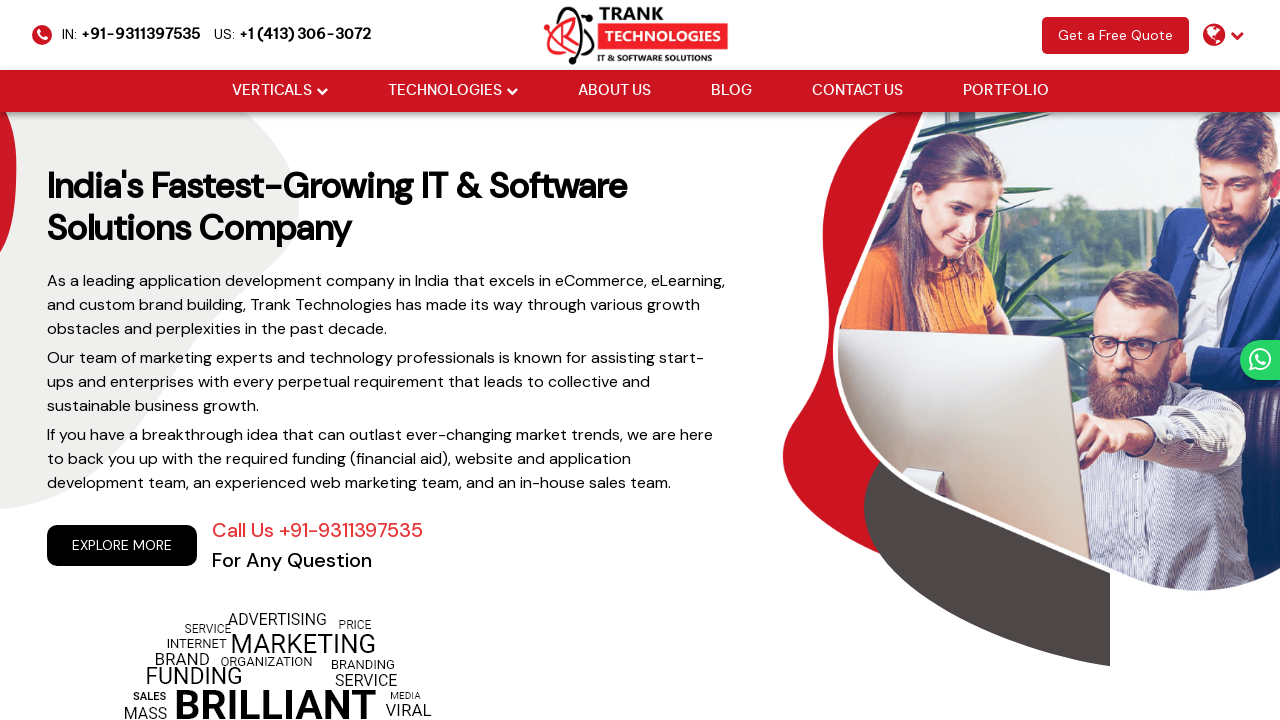

Hovered over Verticals dropdown to open menu at (322, 91) on (//i[@class='fa fa-chevron-down'])[2]
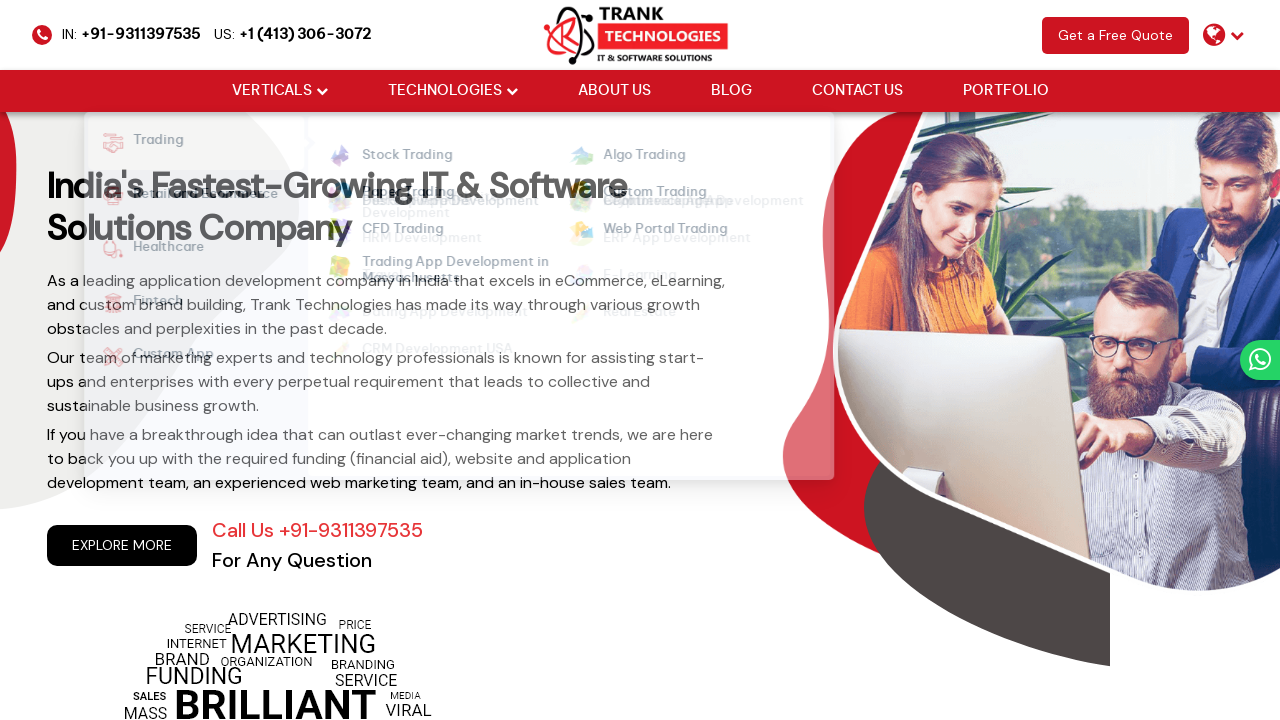

Hovered over Fintech submenu option at (146, 303) on xpath=//strong[normalize-space()='Fintech']
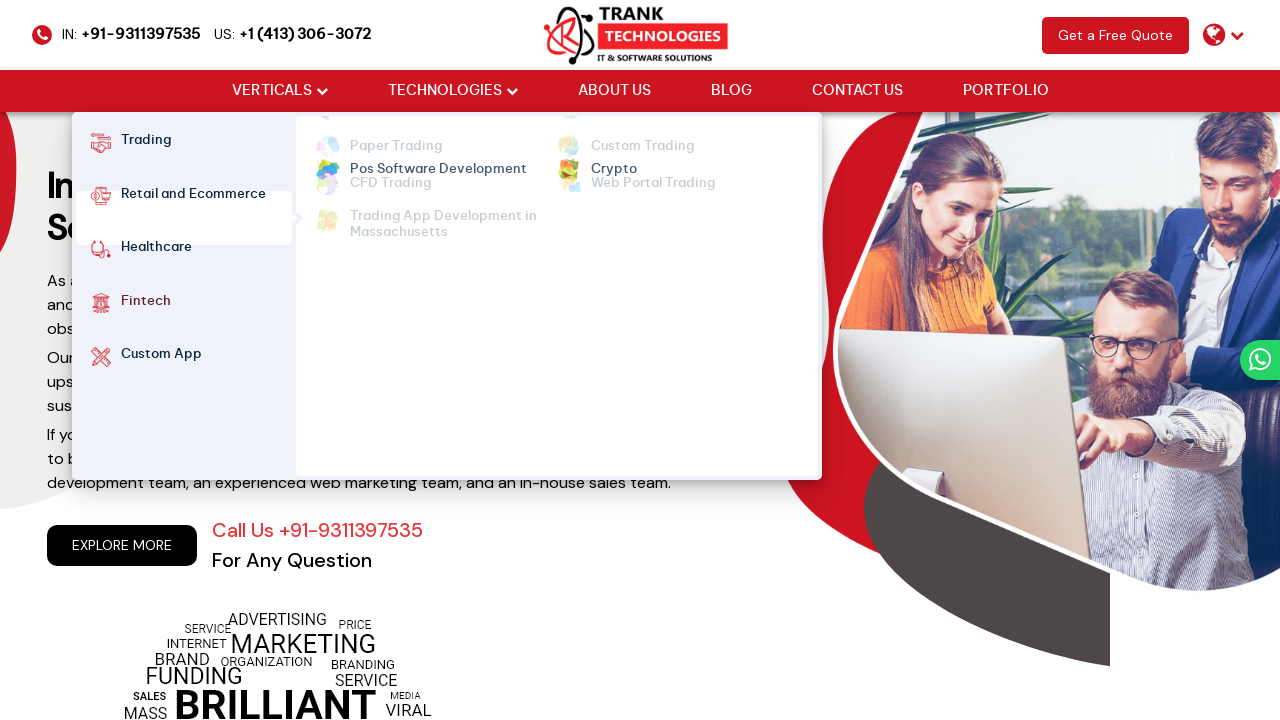

Verified Fintech option is visible
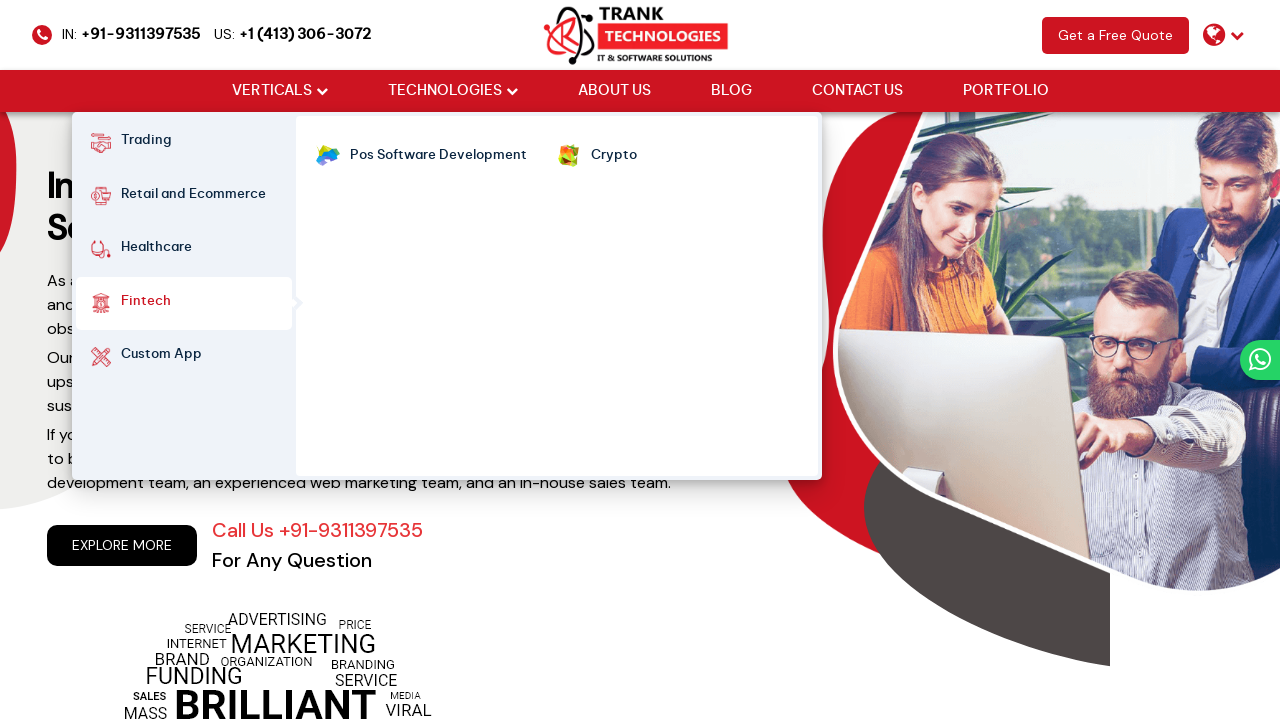

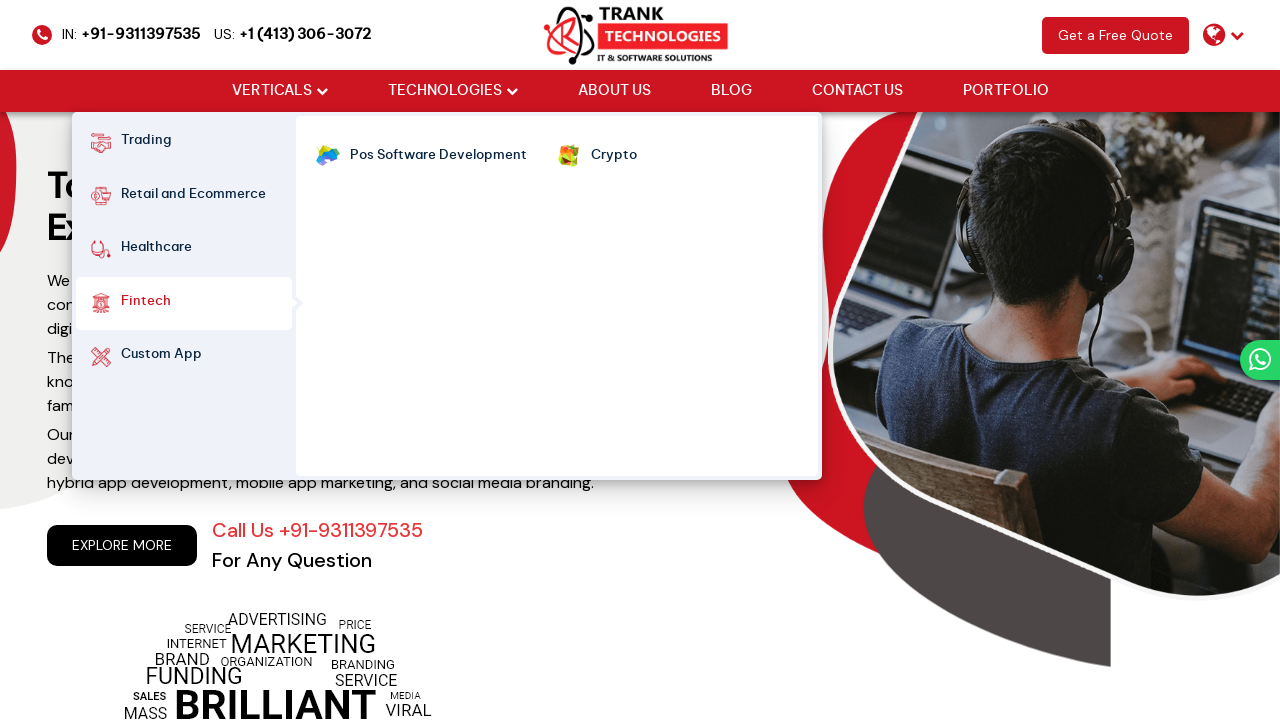